Tests checkbox functionality by ensuring both checkboxes are selected - clicking on them if they are not already selected, then verifying they are checked.

Starting URL: https://the-internet.herokuapp.com/checkboxes

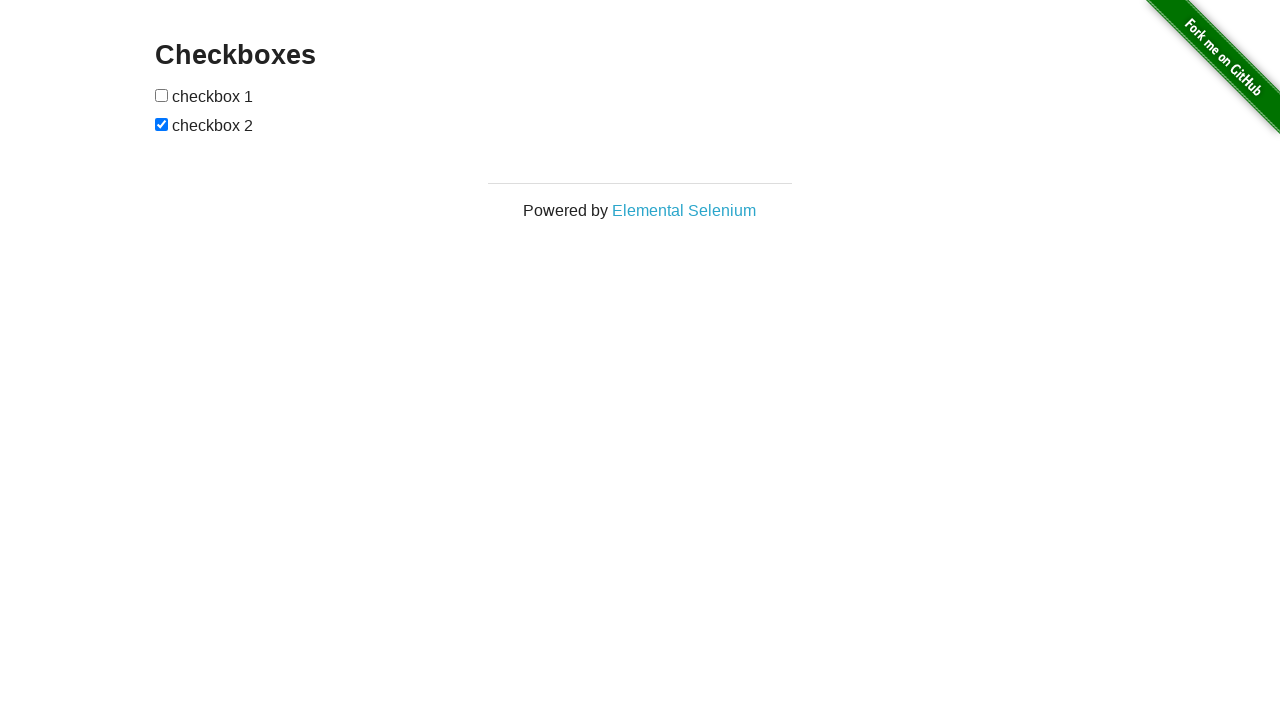

Located first checkbox element
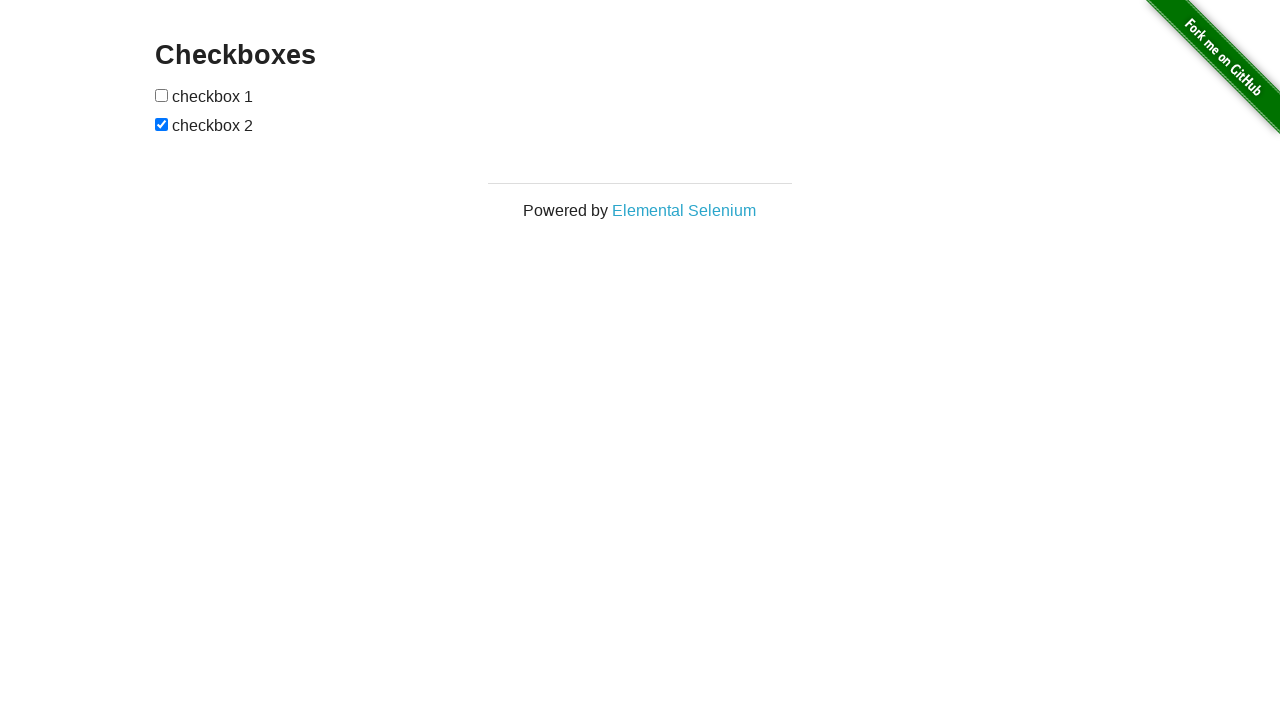

Located second checkbox element
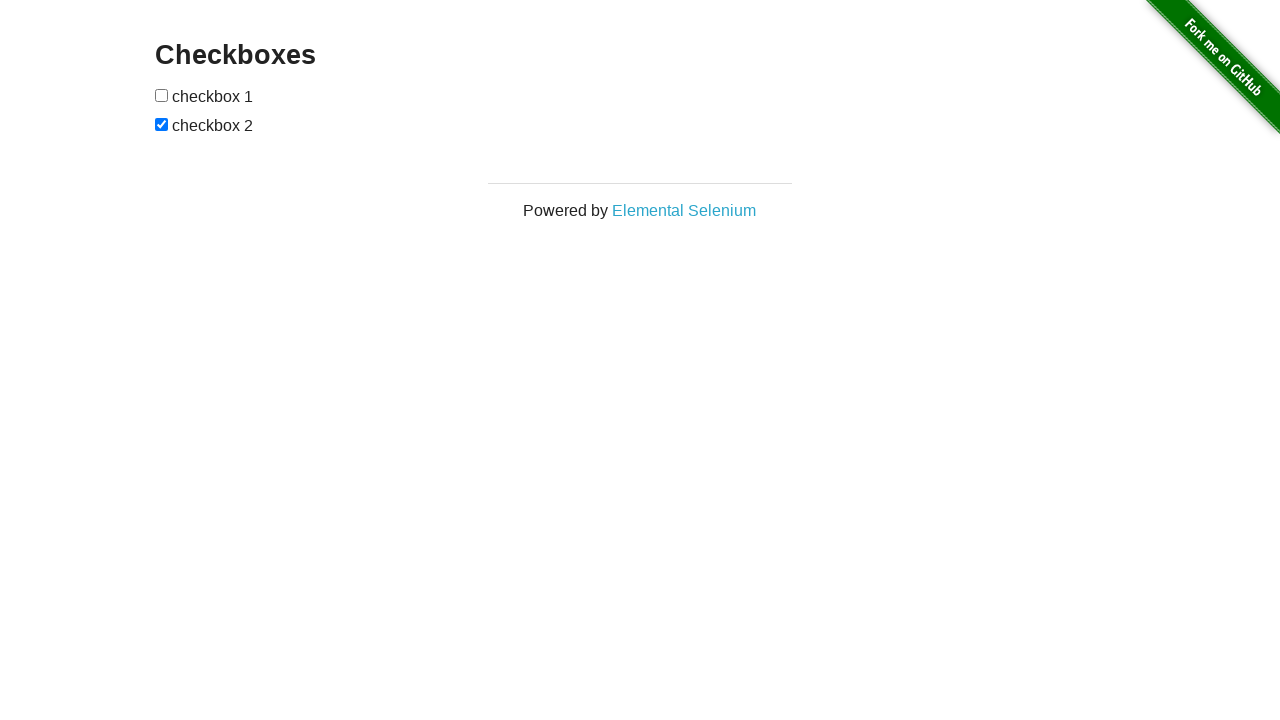

Checked if checkbox1 is selected - it was not
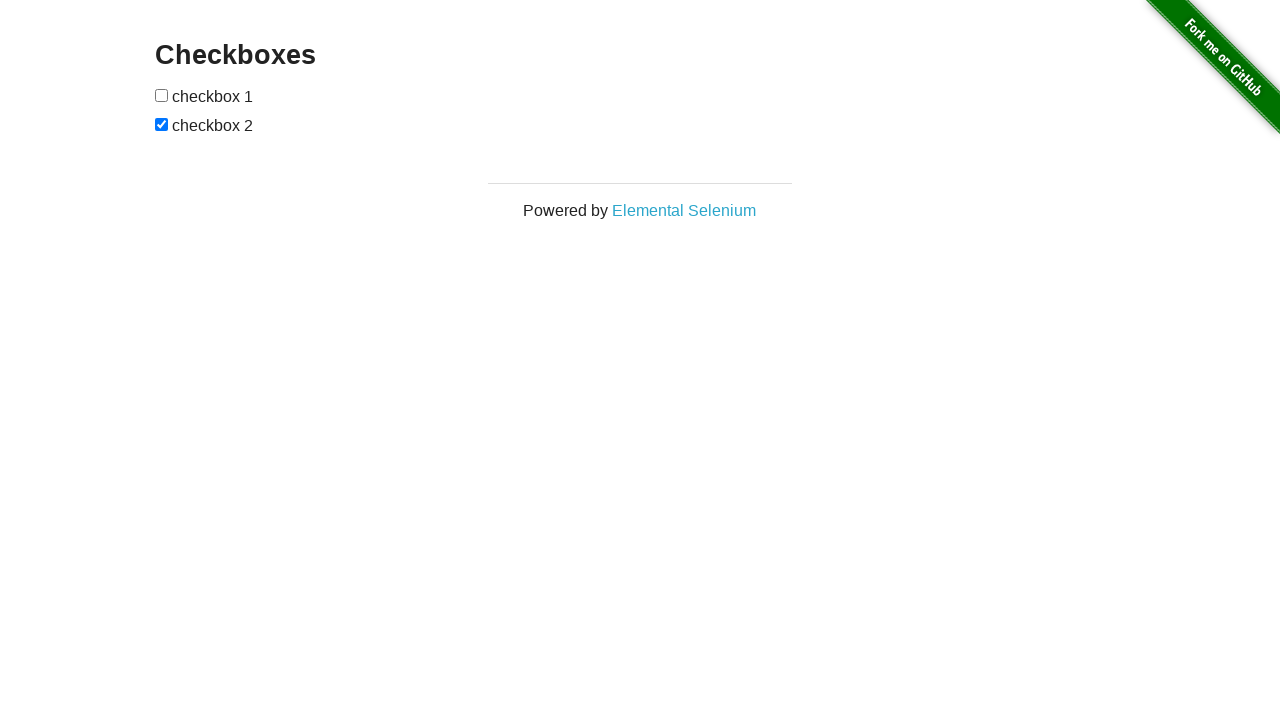

Clicked checkbox1 to select it at (162, 95) on (//input[@type='checkbox'])[1]
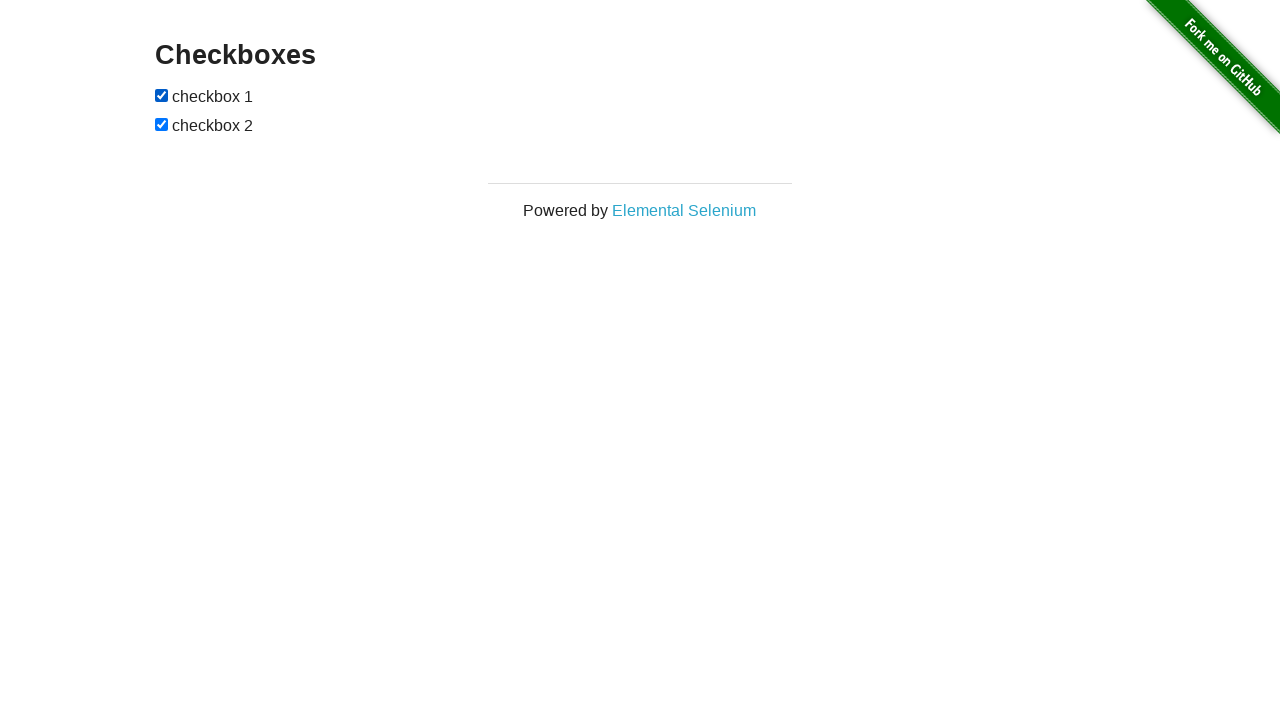

Verified checkbox1 is selected
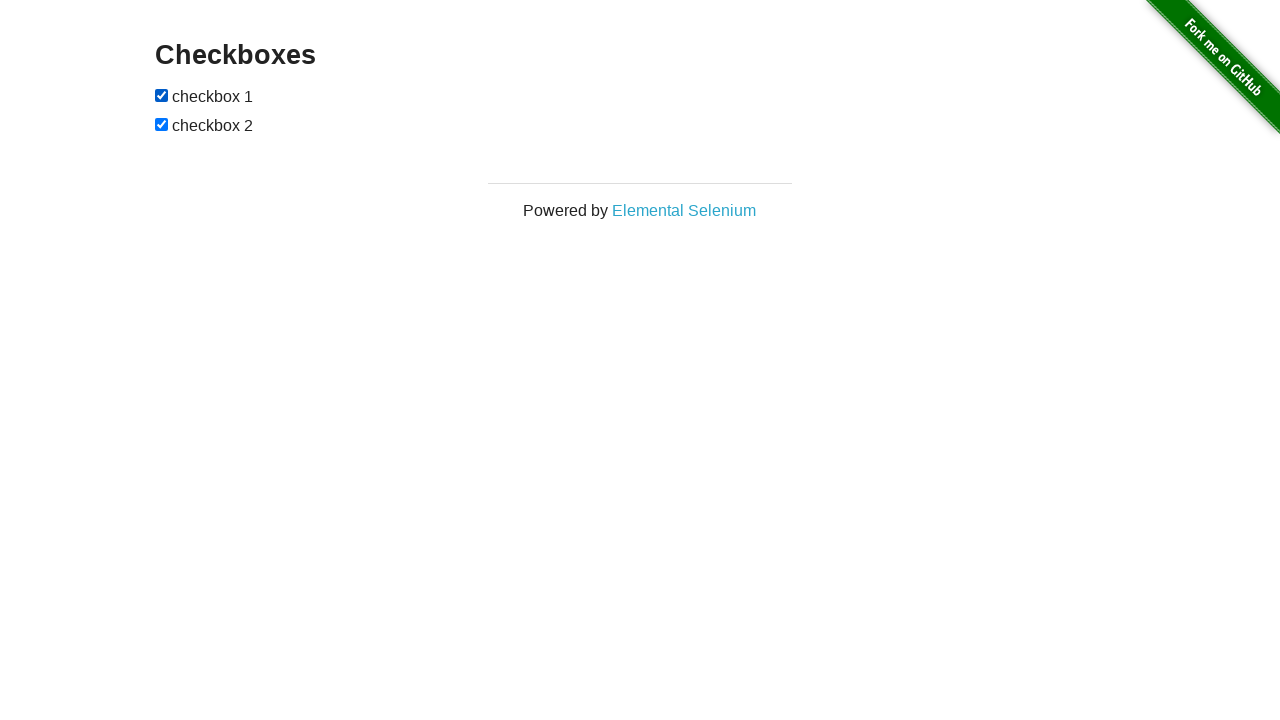

Checked if checkbox2 is selected - it was already selected
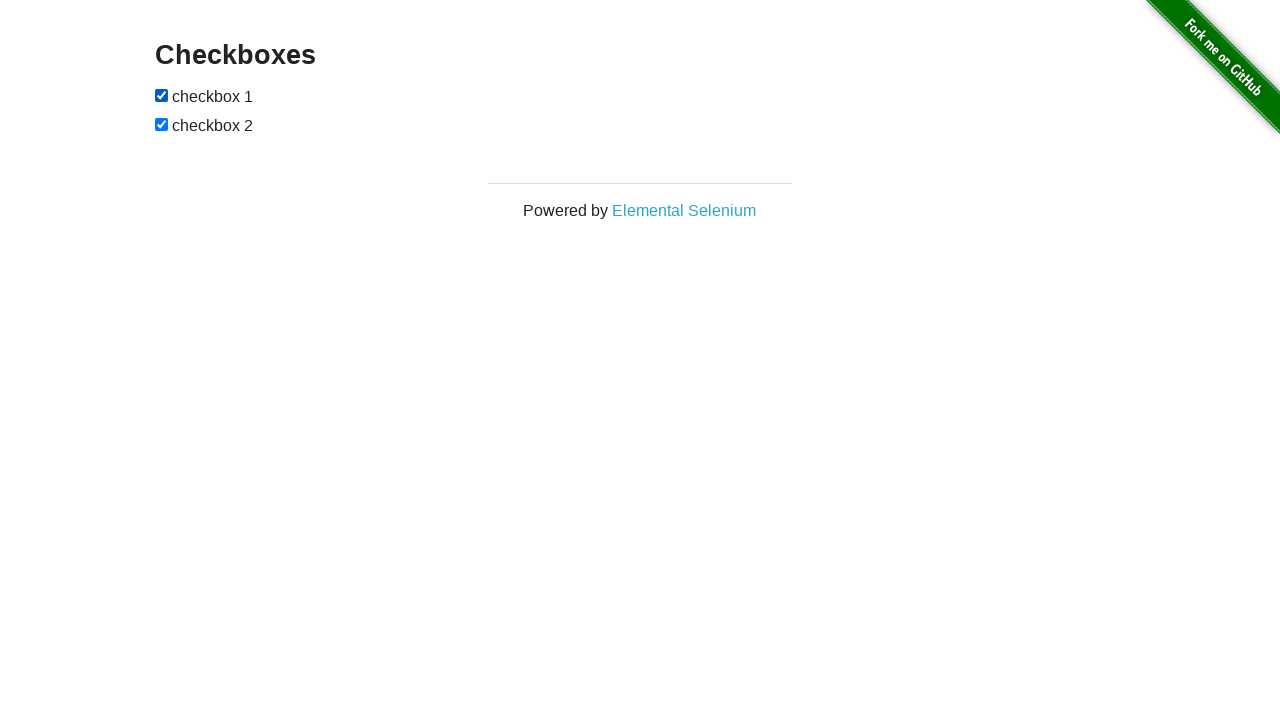

Verified checkbox2 is selected
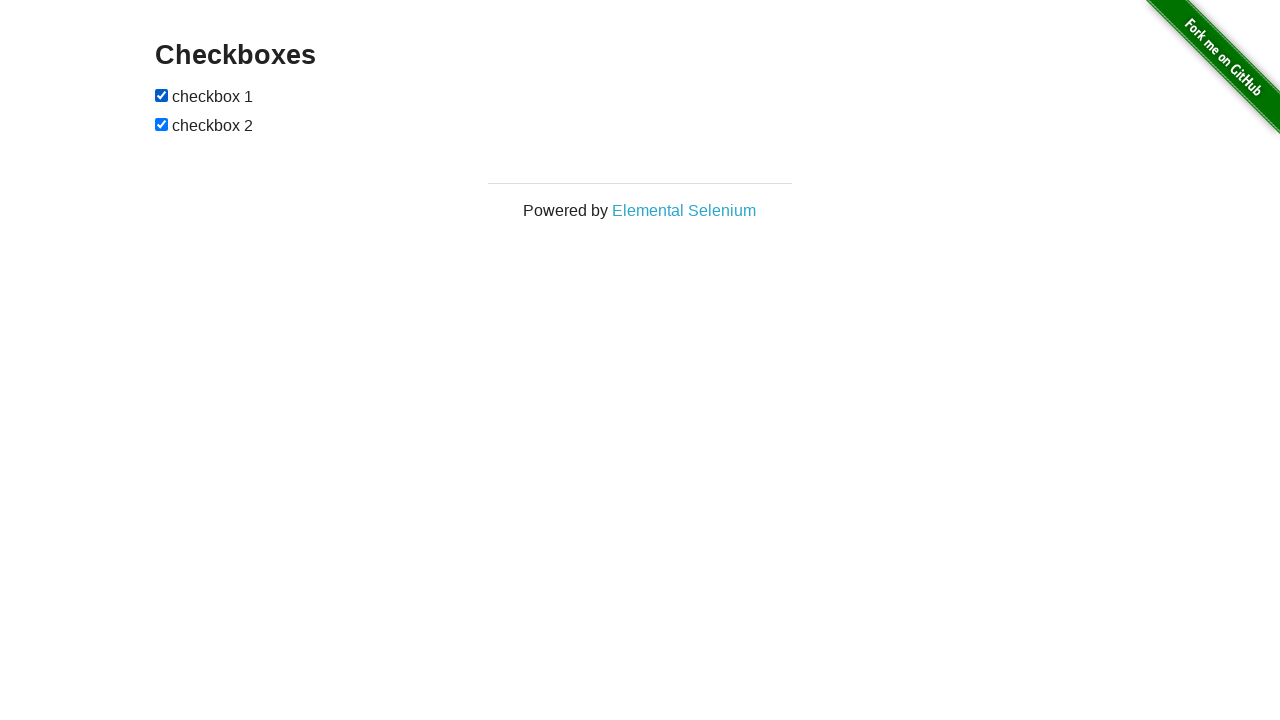

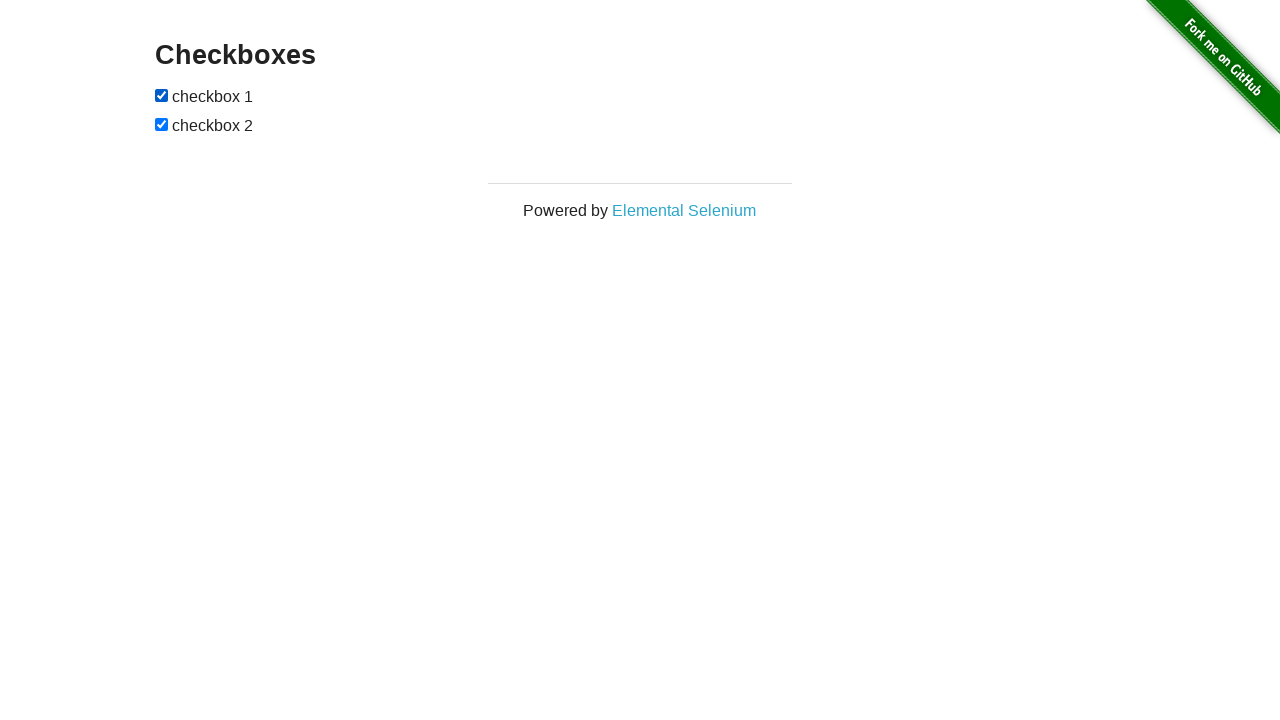